Tests dropdown selection functionality on a demo blog page by selecting "doc 3" option from a dropdown menu.

Starting URL: http://omayo.blogspot.com/

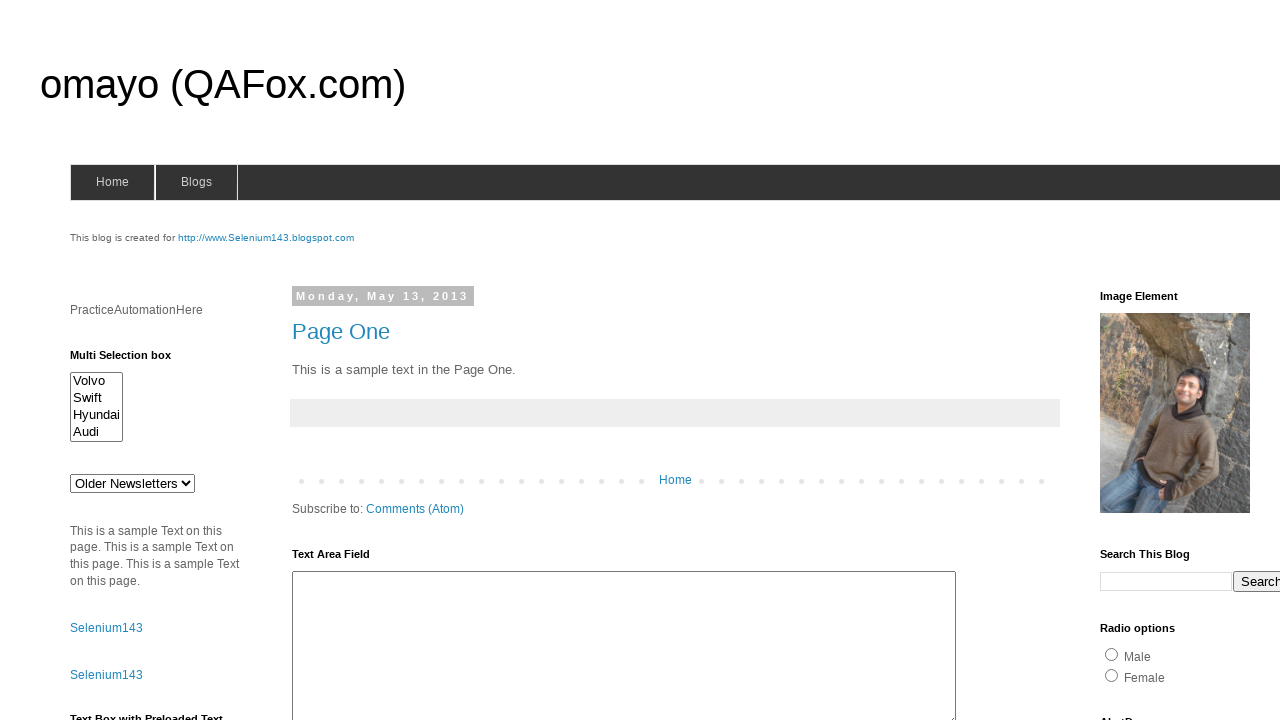

Selected 'doc 3' from dropdown menu on #drop1
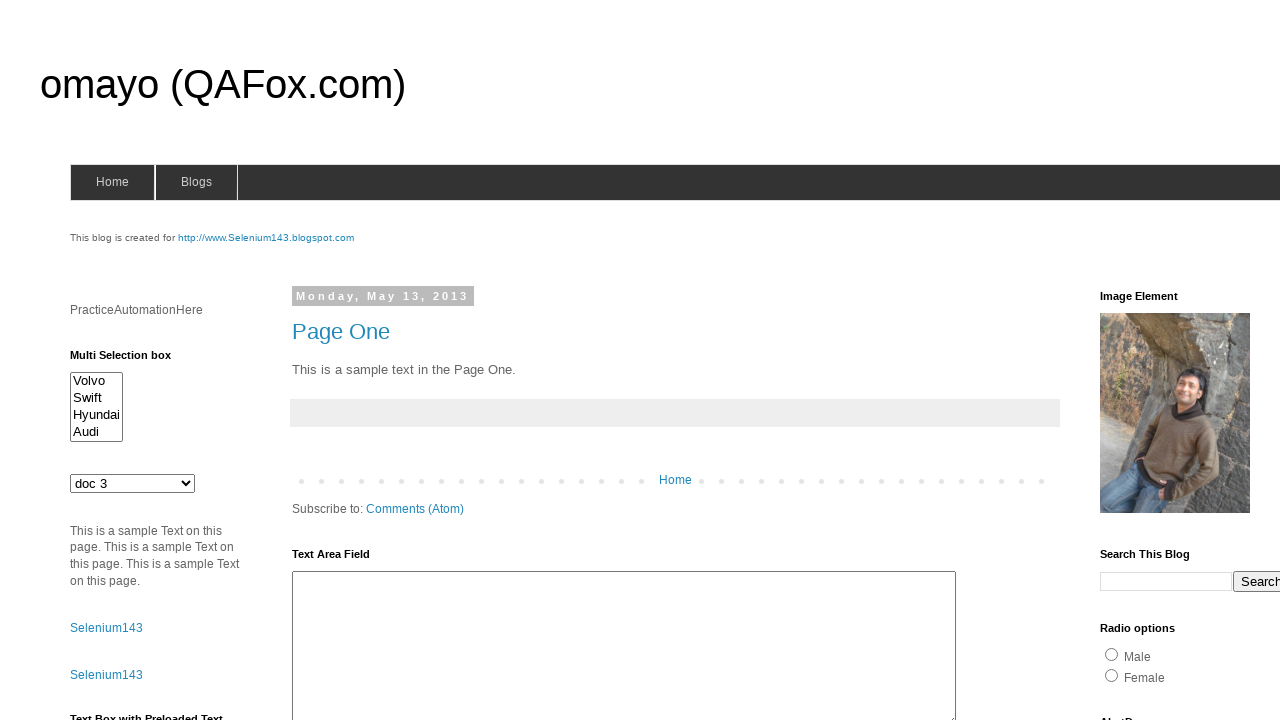

Waited for dropdown selection to take effect
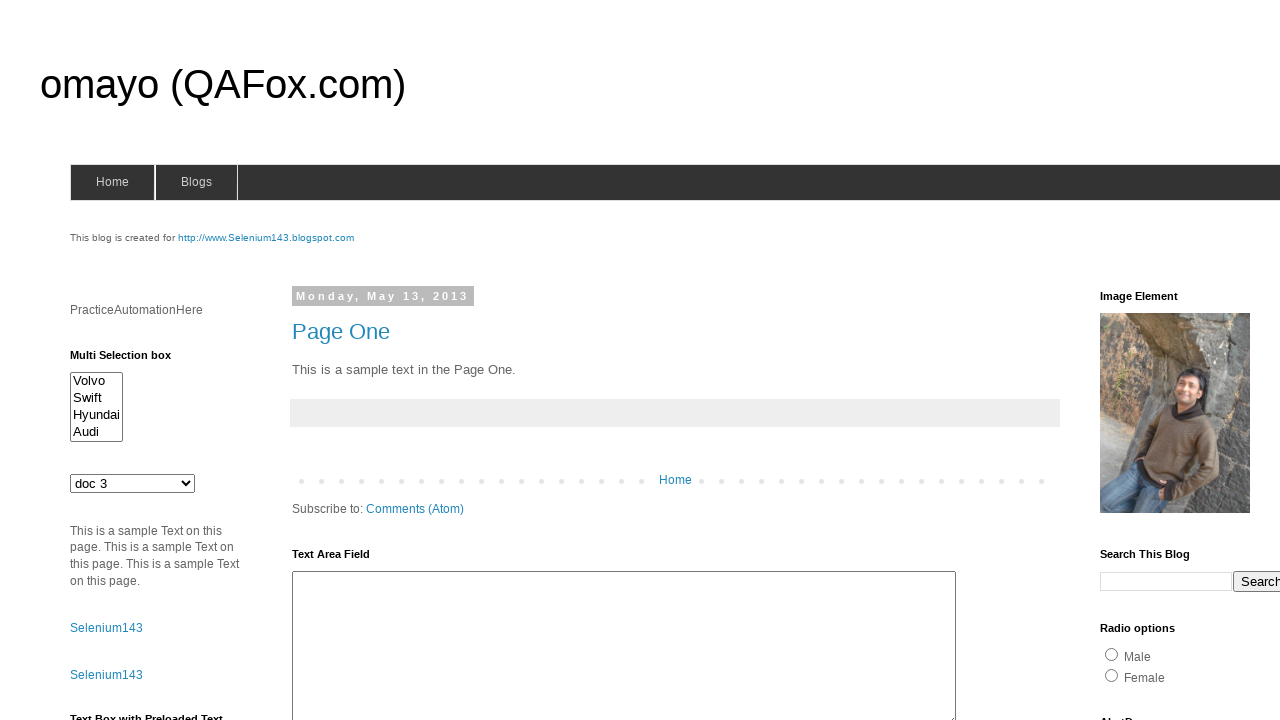

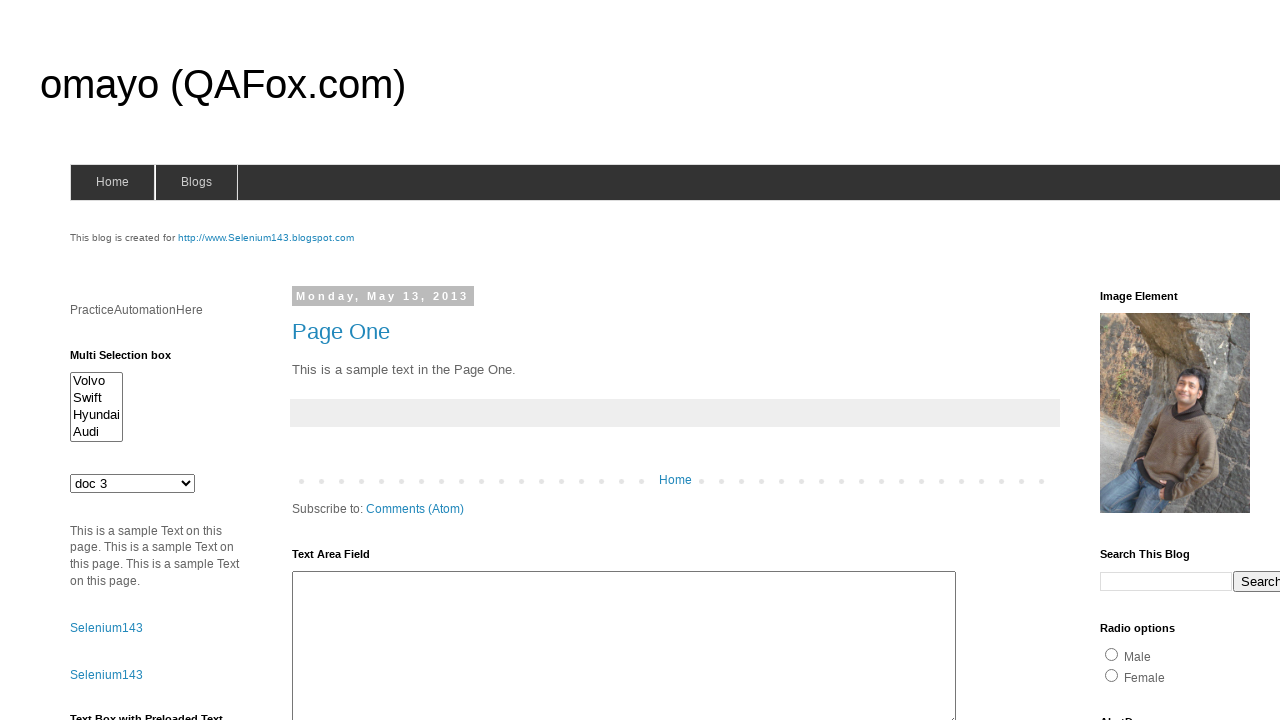